Tests triangle classifier with sides 3, 1, 1 expecting "Error: Not a Triangle" result

Starting URL: https://testpages.eviltester.com/styled/apps/triangle/triangle001.html

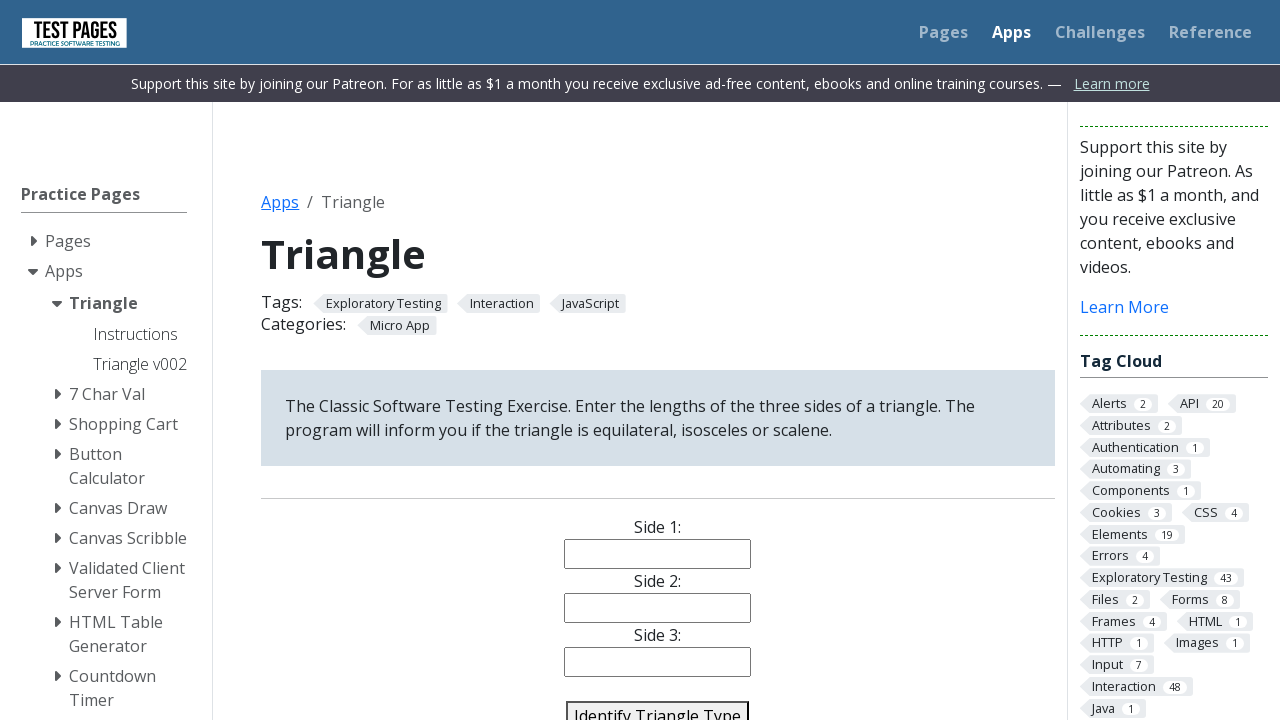

Filled side 1 field with value '3' on #side1
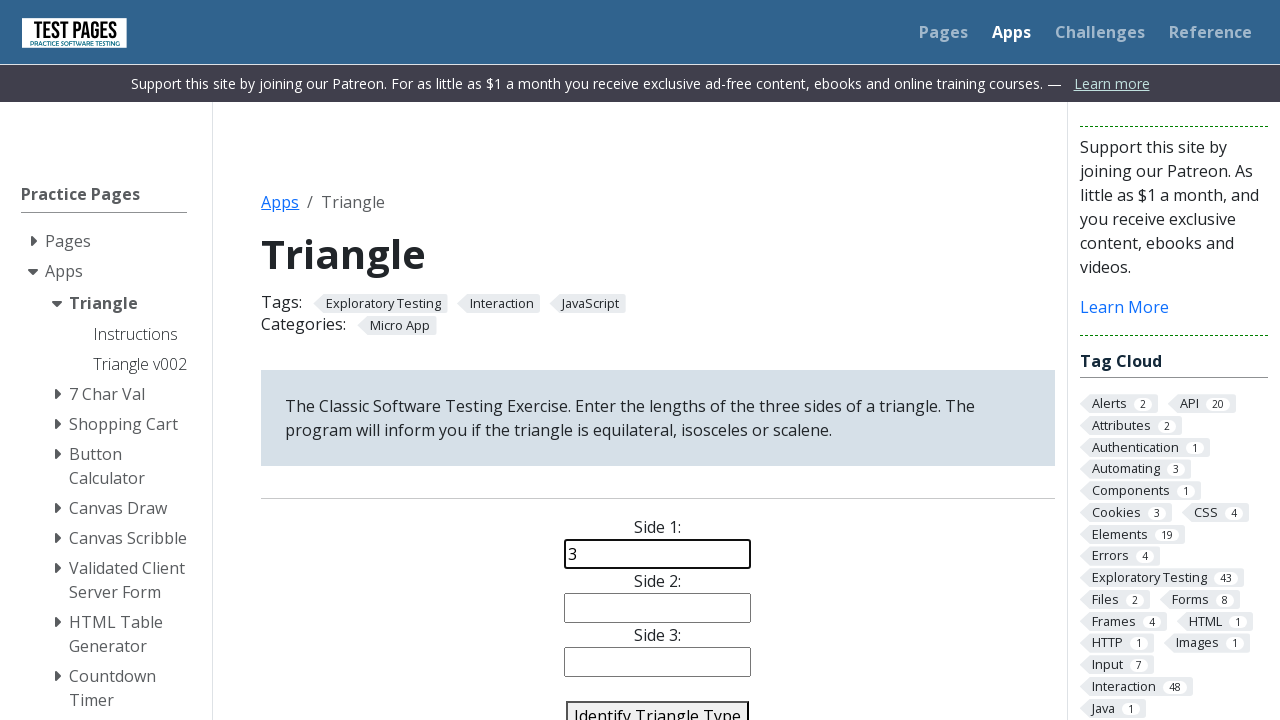

Filled side 2 field with value '1' on #side2
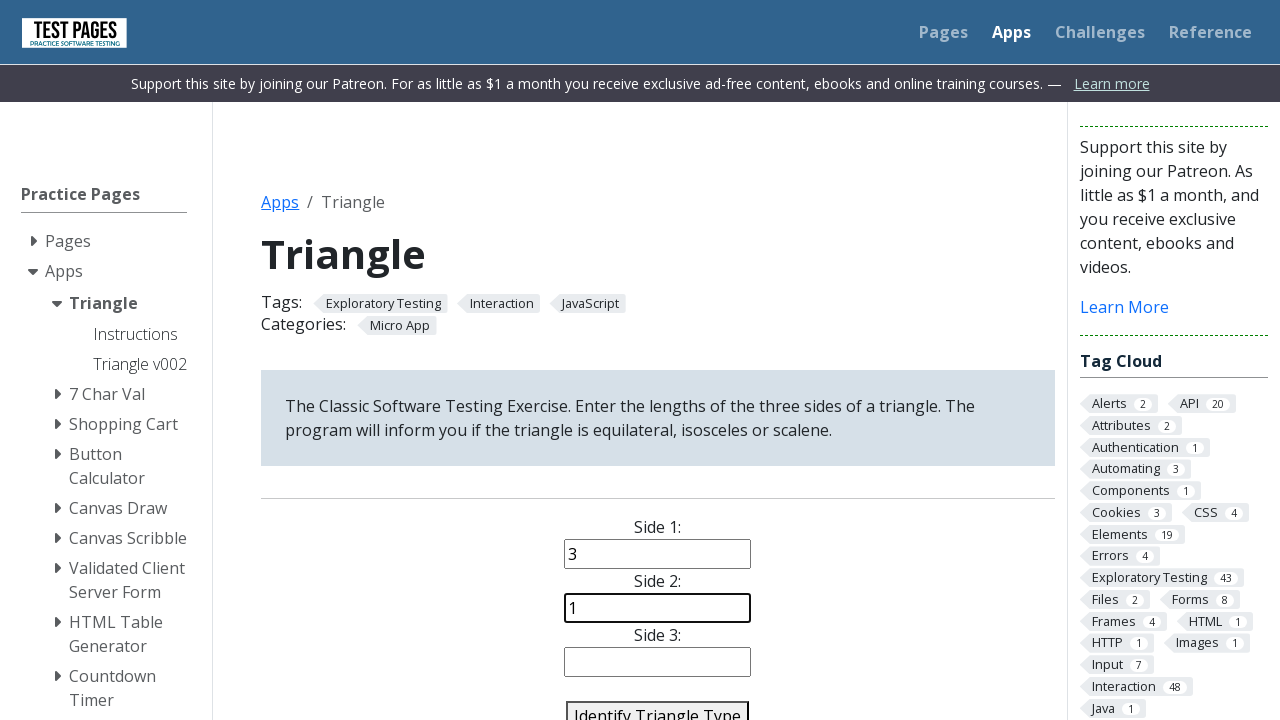

Filled side 3 field with value '1' on #side3
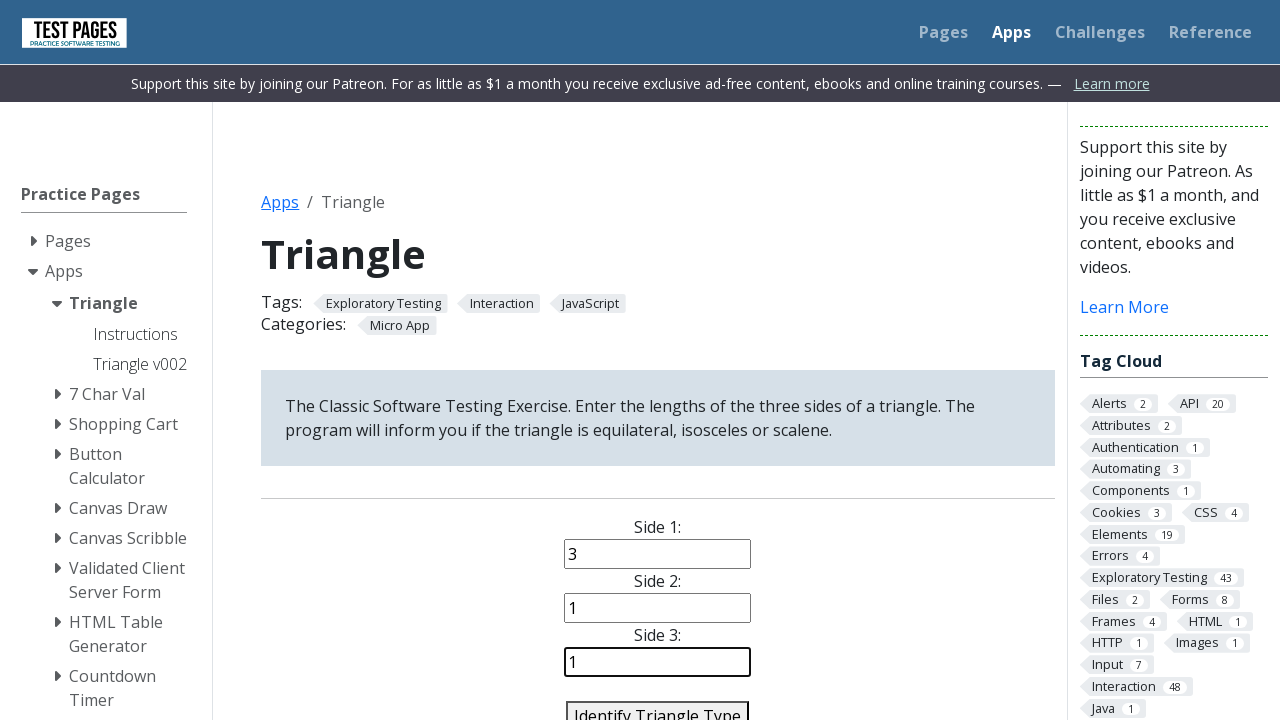

Clicked identify triangle button to classify triangle at (658, 705) on #identify-triangle-action
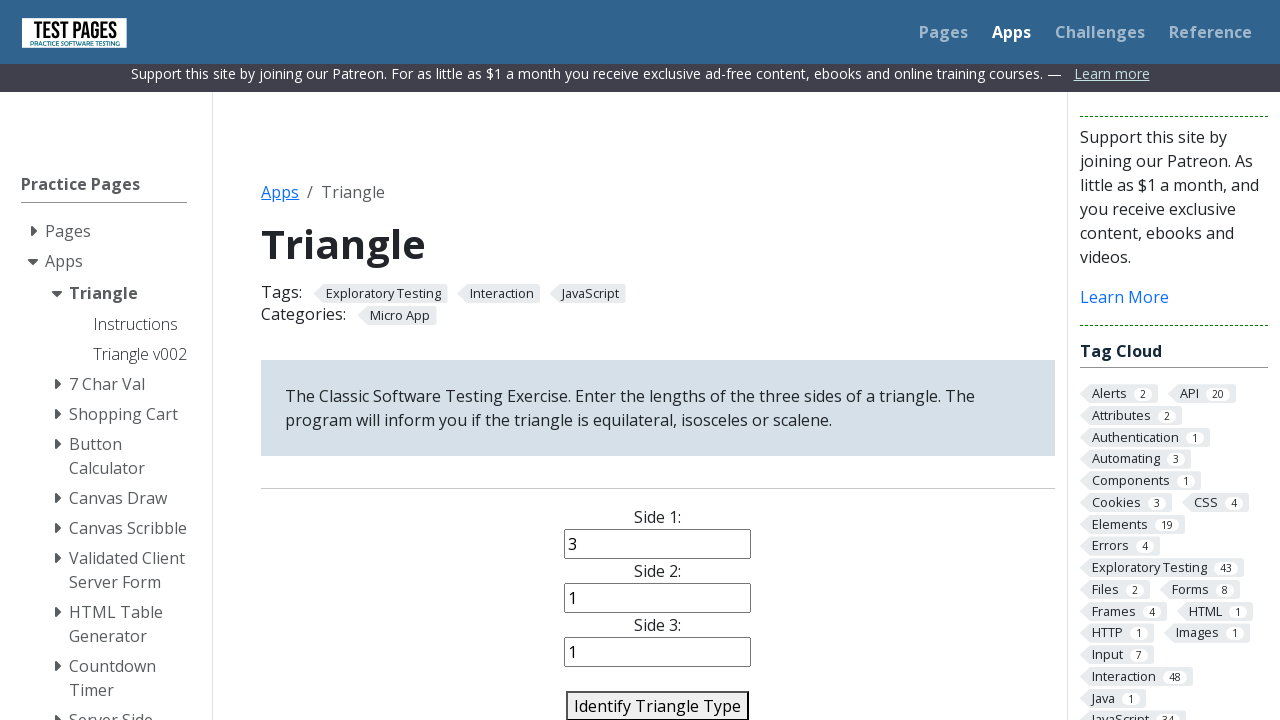

Triangle classification result loaded, expecting 'Error: Not a Triangle'
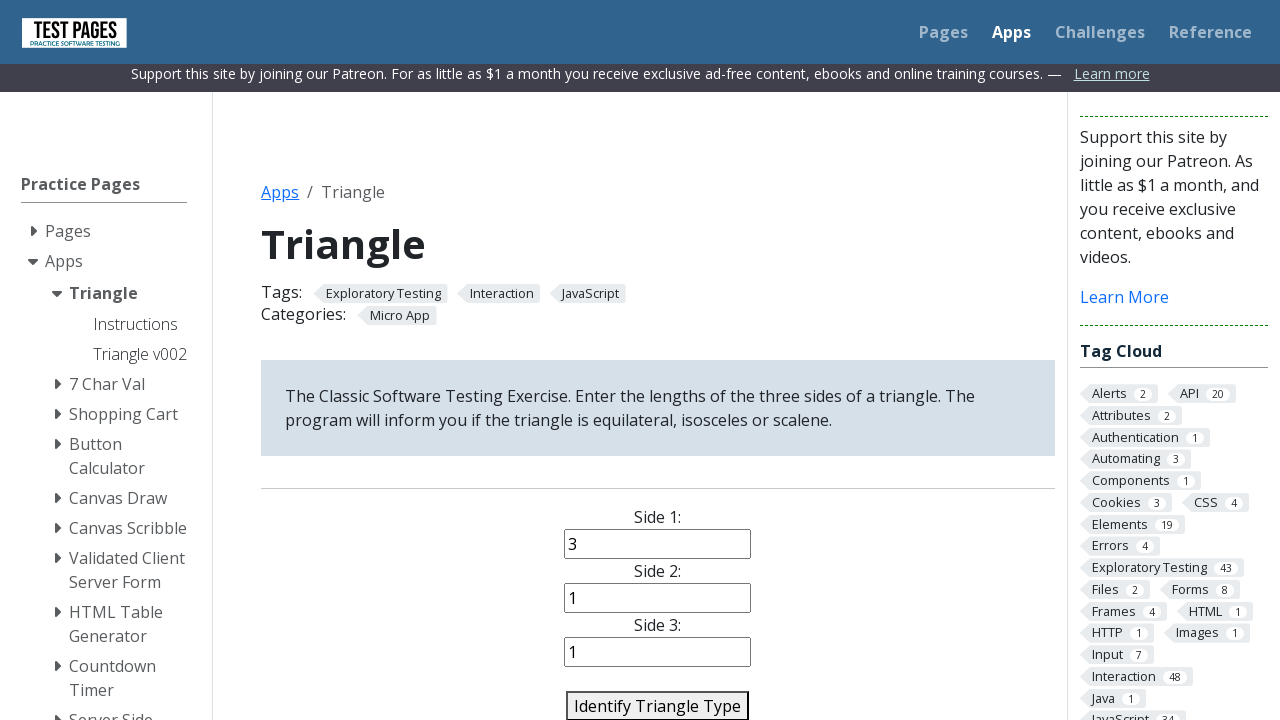

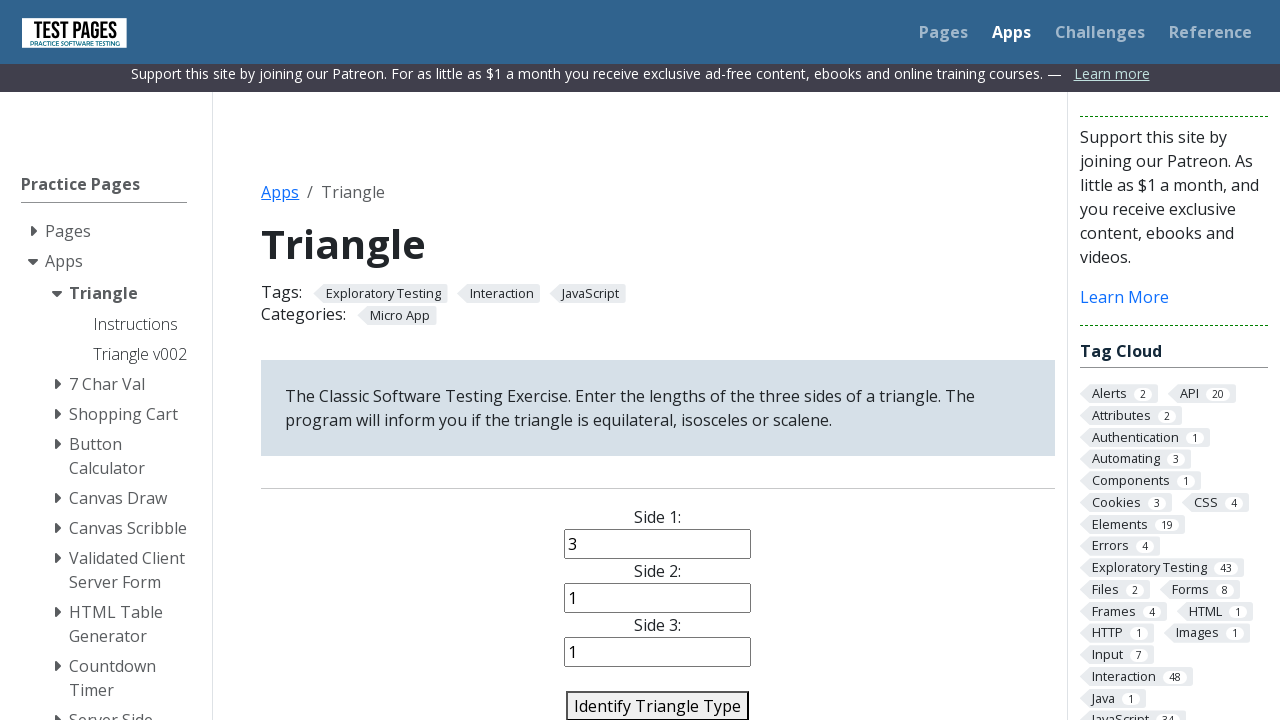